Navigates to a guitar chords index page, clicks on a chord category link to view chord details, then navigates back to the index page.

Starting URL: https://www.all-guitar-chords.com/chords/index

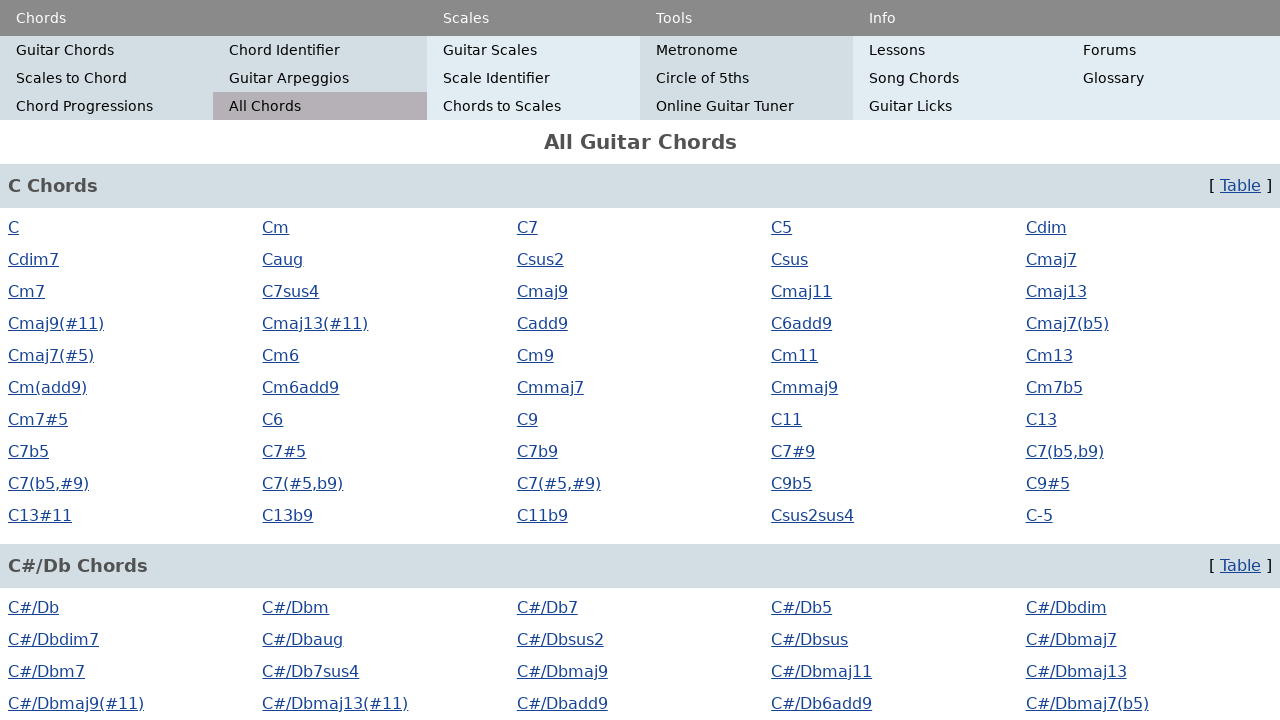

Waited for chord category links to load on index page
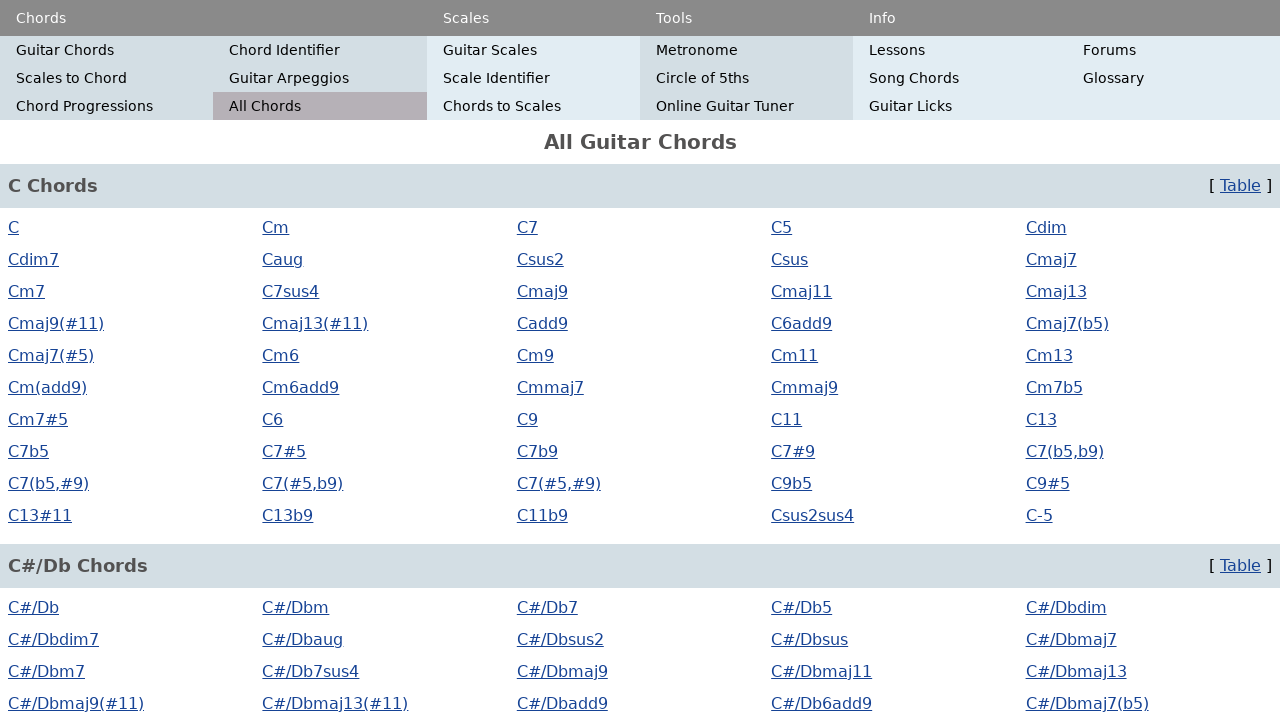

Located all chord category links
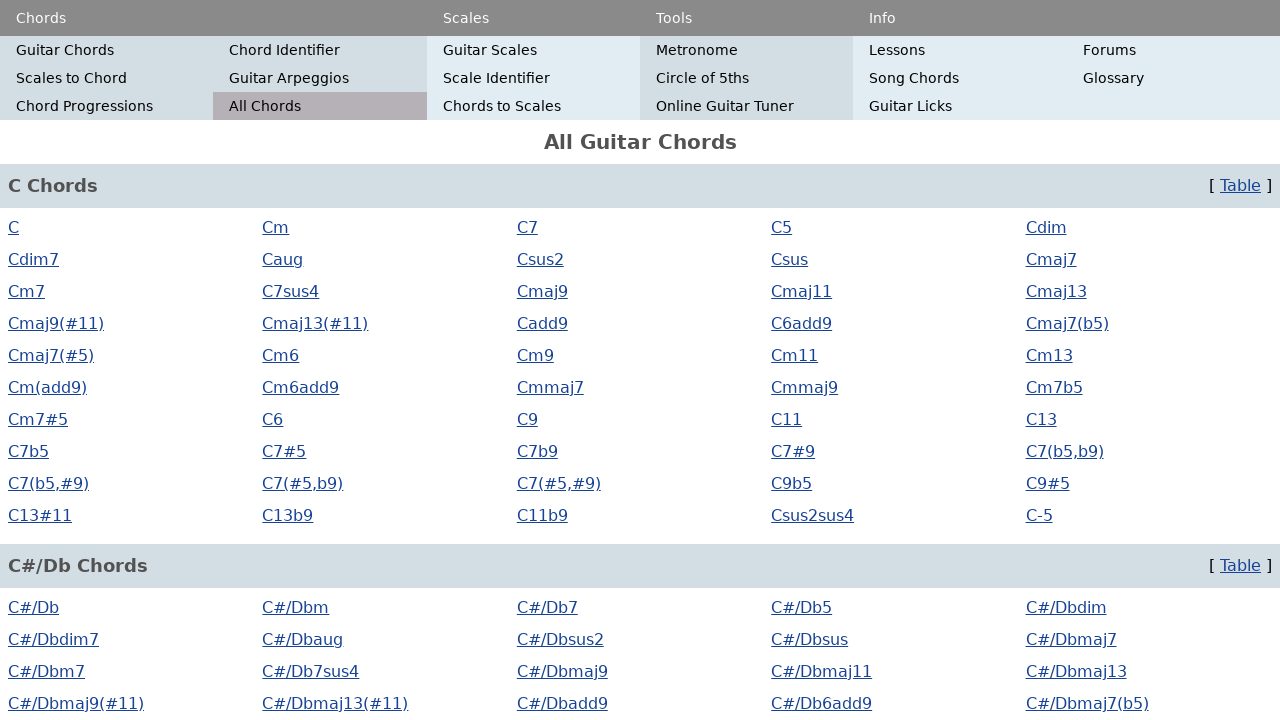

Clicked on the first chord category link at (1244, 186) on .pr-2 >> nth=0
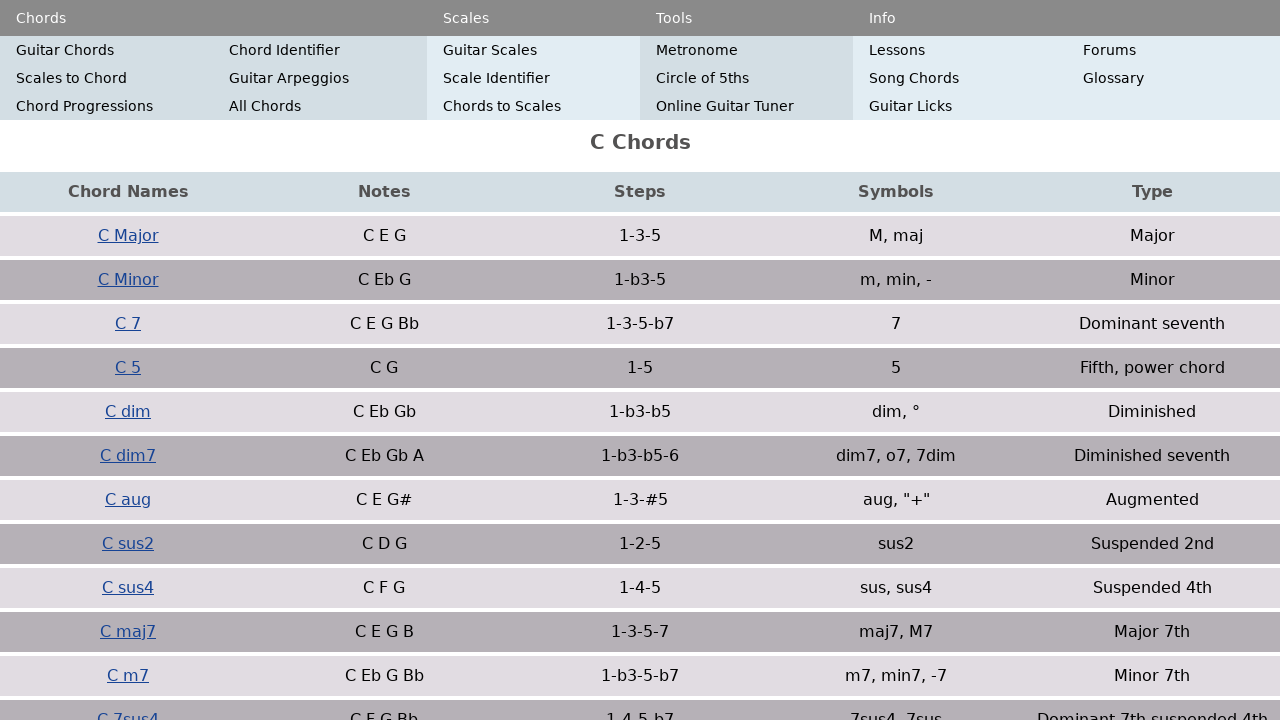

Waited for main chord content area to load
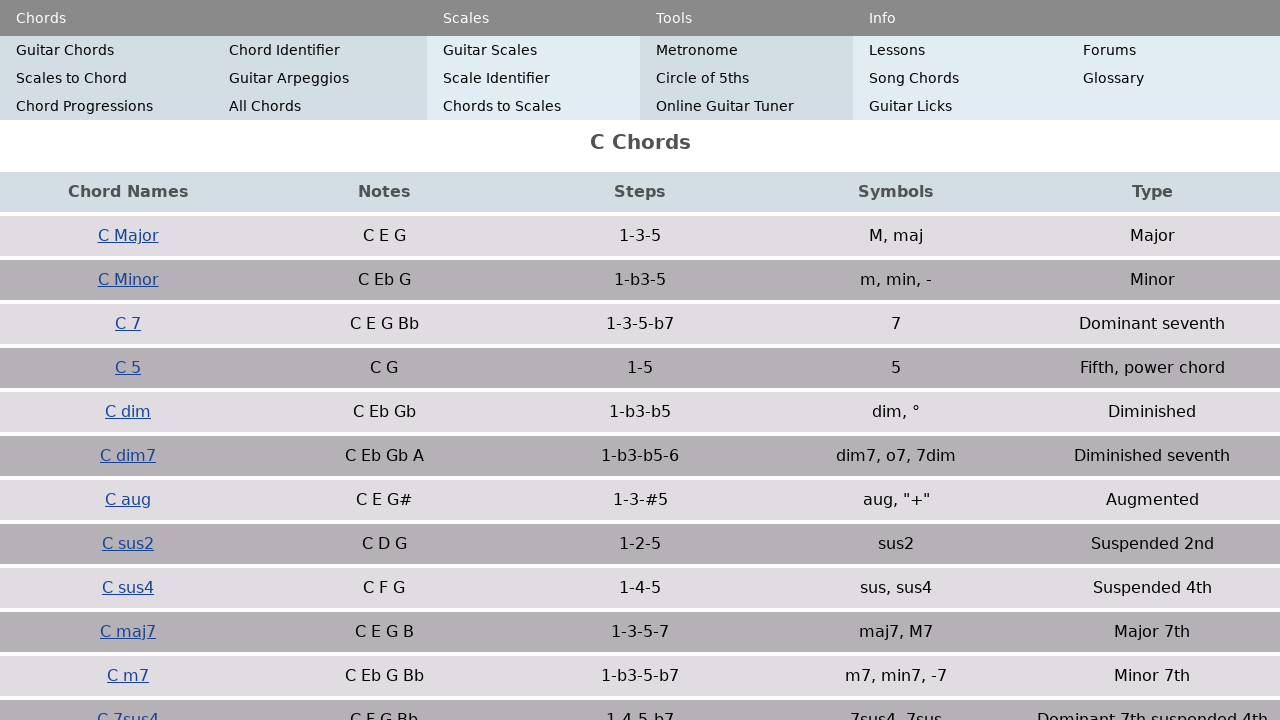

Waited for chord details to become visible
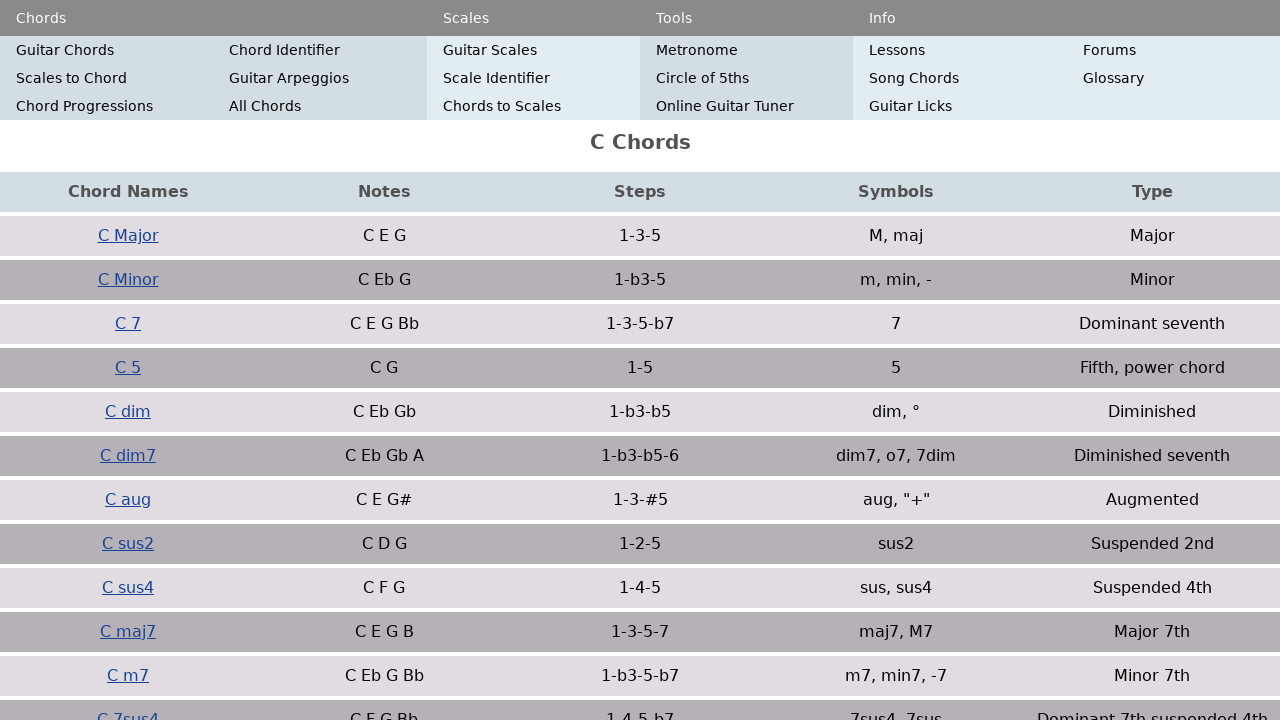

Navigated back to the index page
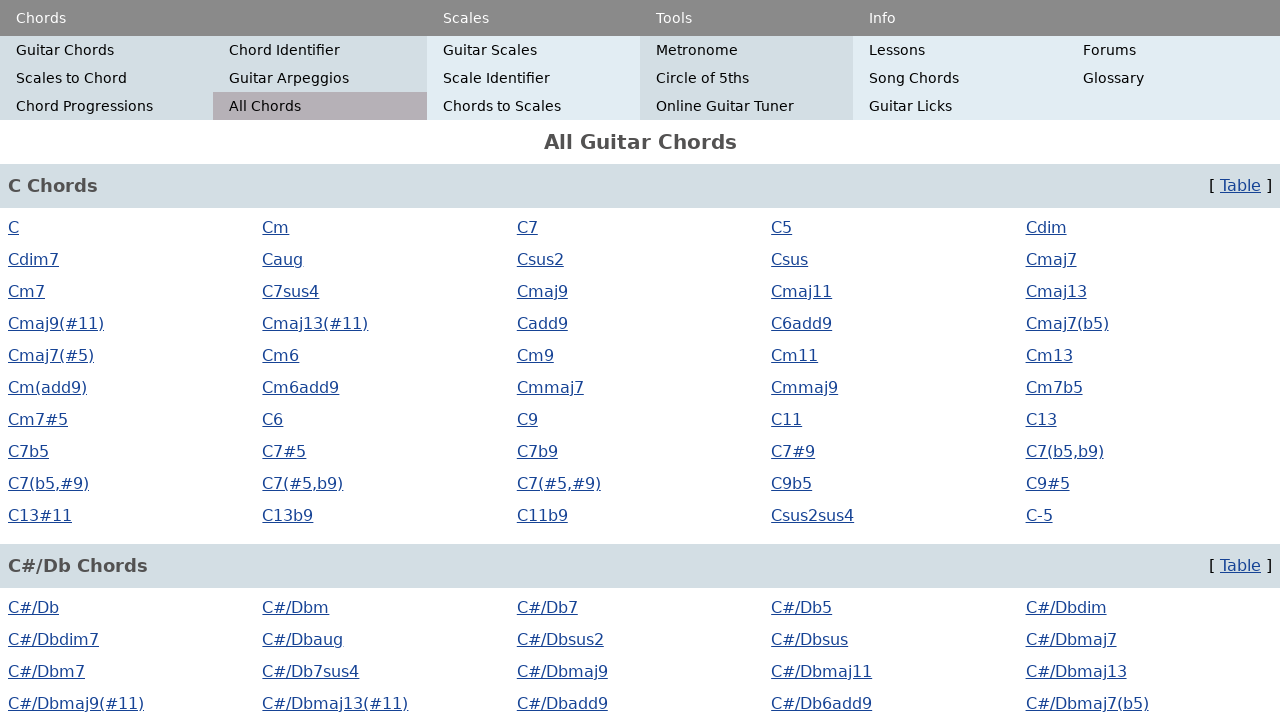

Confirmed index page reloaded with chord category links visible
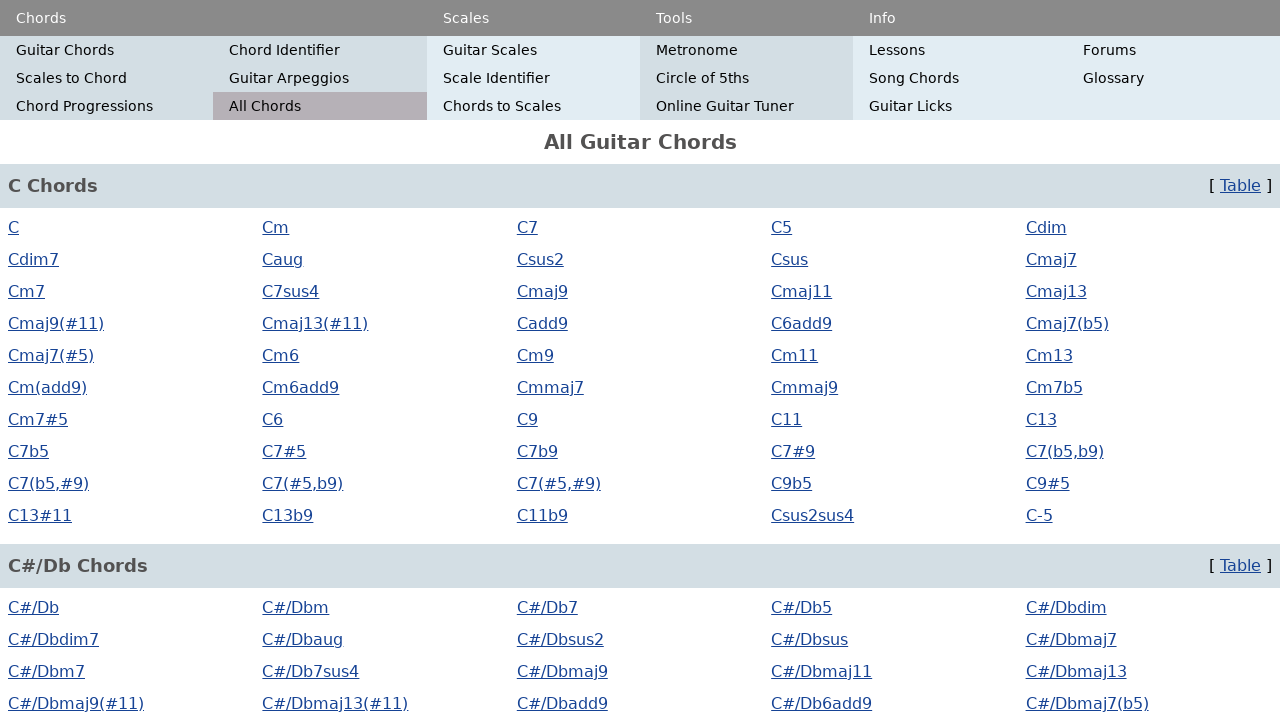

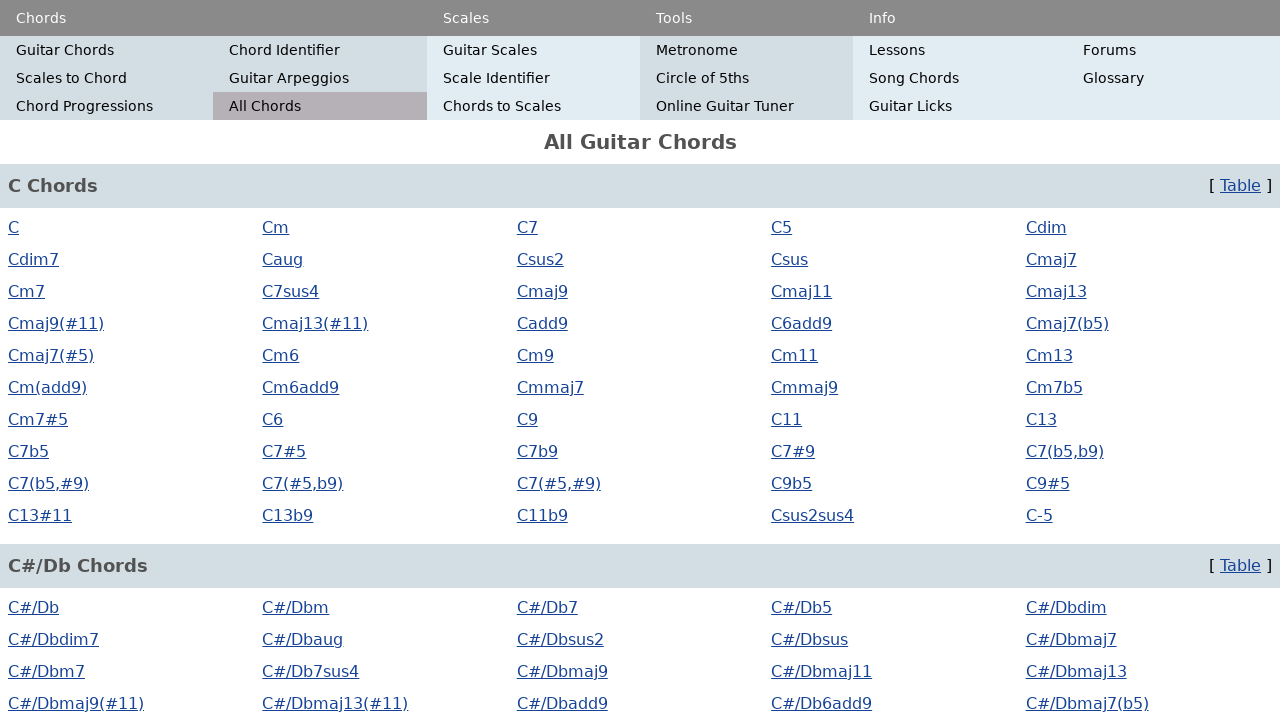